E-commerce test that adds multiple vegetables to cart, proceeds to checkout, and applies a promo code

Starting URL: https://rahulshettyacademy.com/seleniumPractise/#/

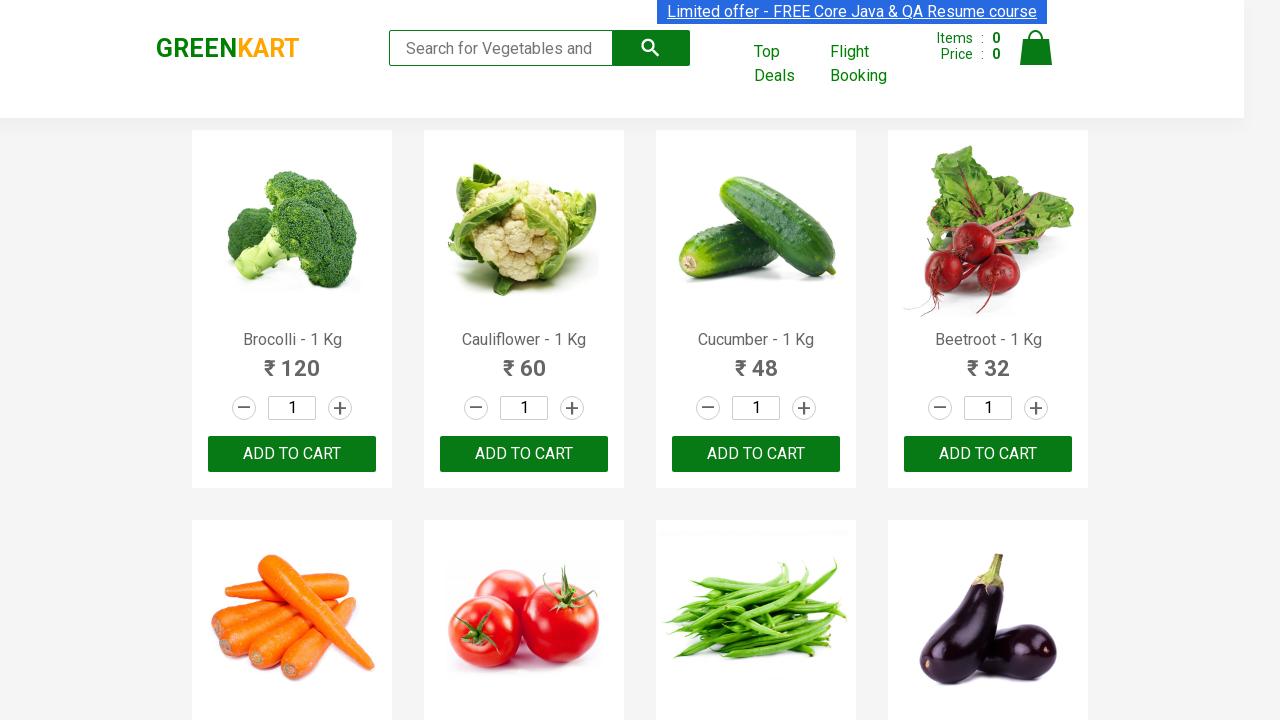

Retrieved all product name elements from the page
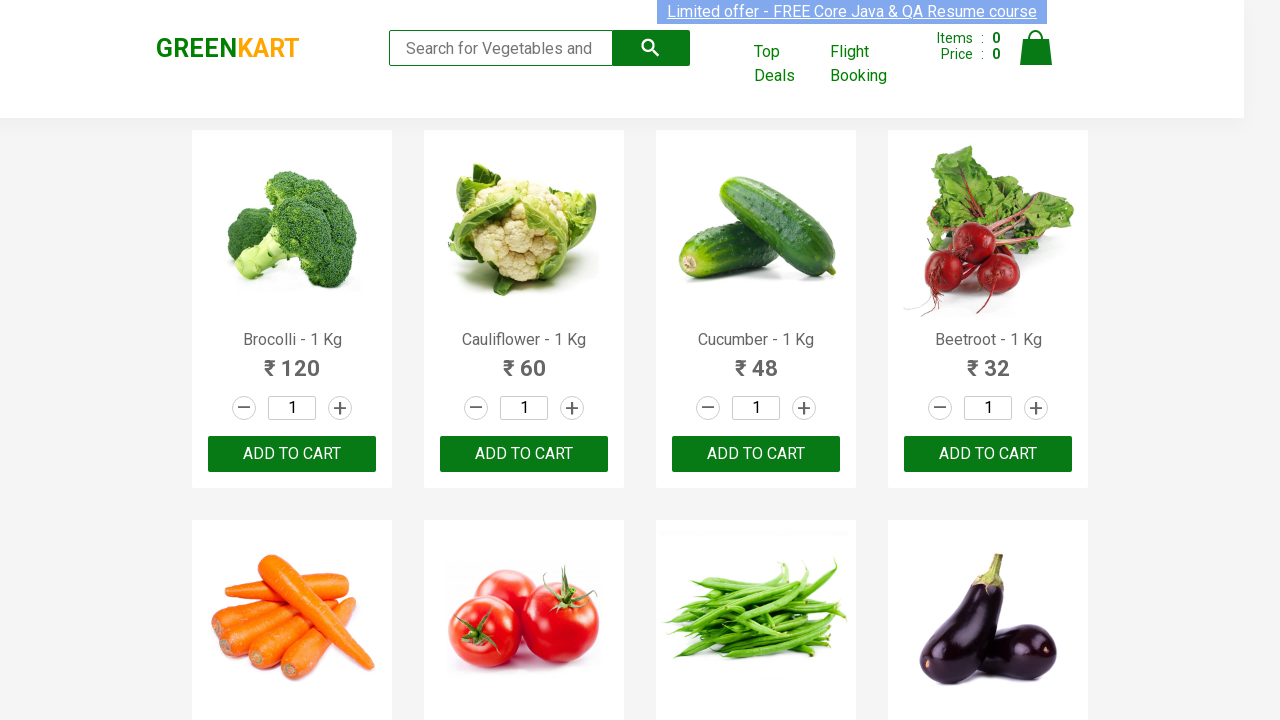

Added Brocolli to cart at (292, 454) on div.product-action button >> nth=0
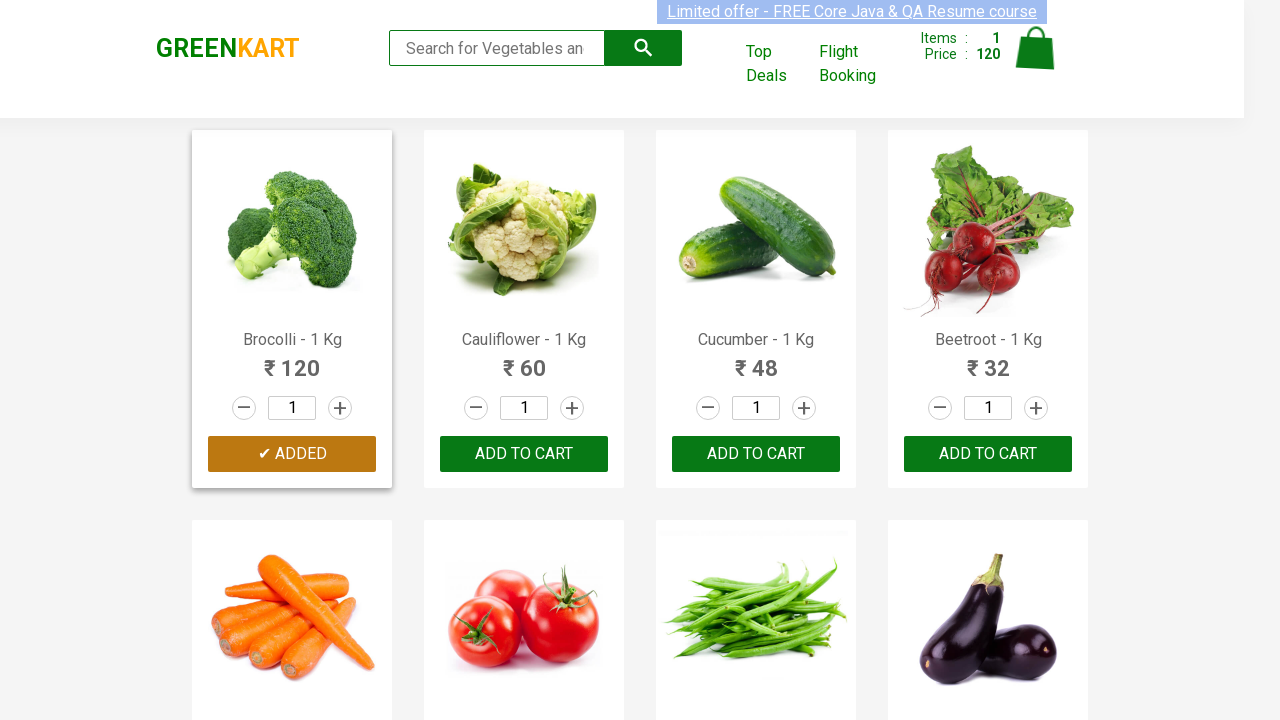

Added Cucumber to cart at (756, 454) on div.product-action button >> nth=2
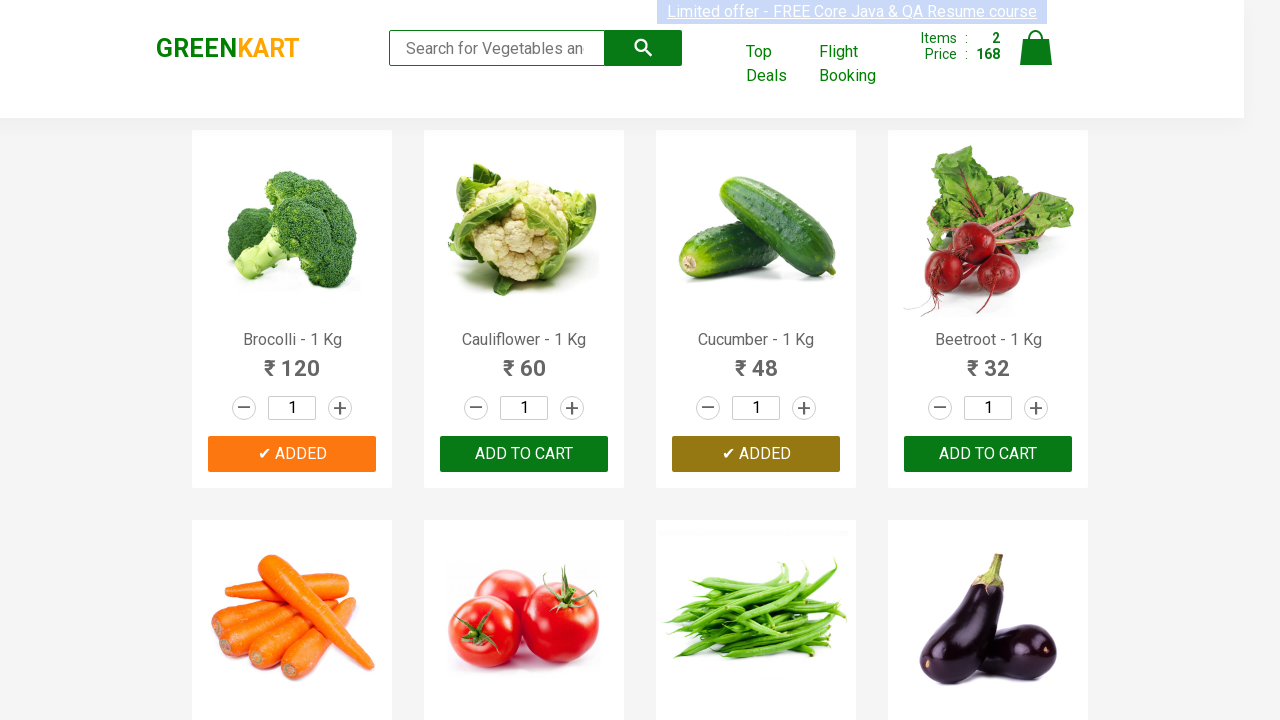

Added Beetroot to cart at (988, 454) on div.product-action button >> nth=3
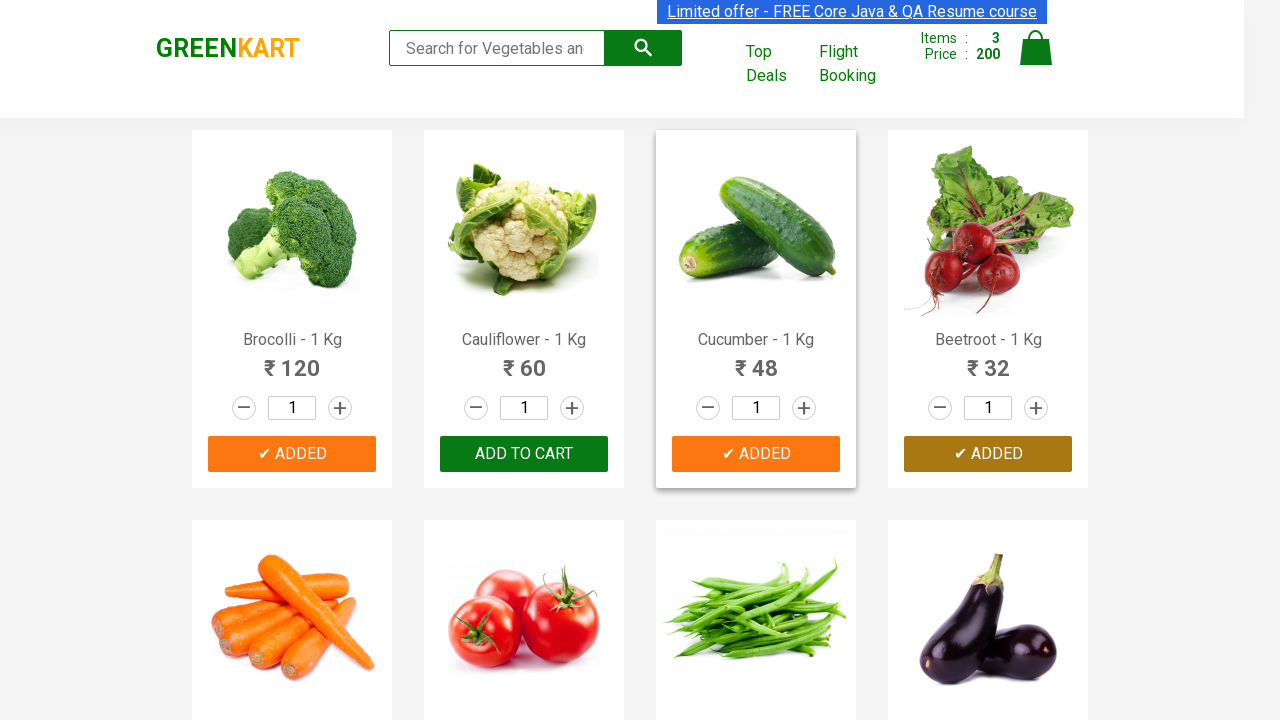

Clicked cart icon to view cart at (1036, 48) on img[alt='Cart']
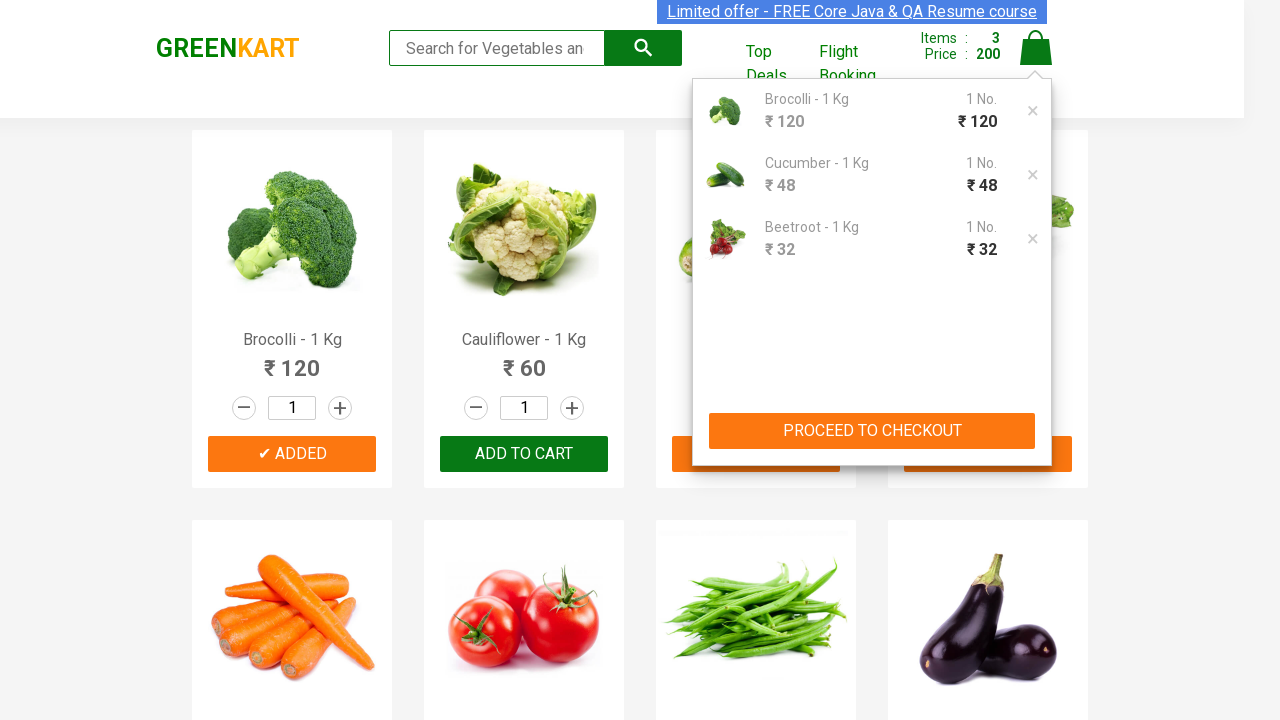

Clicked 'PROCEED TO CHECKOUT' button at (872, 431) on button:has-text('PROCEED TO CHECKOUT')
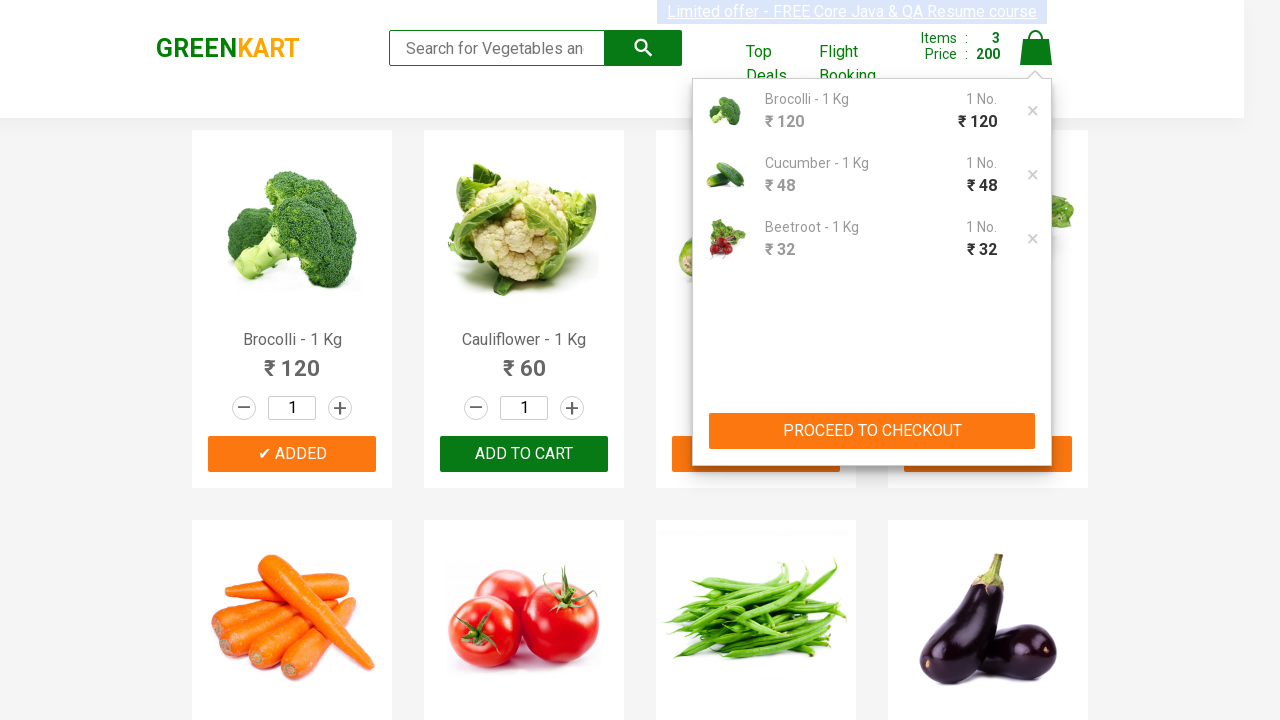

Promo code input field is now visible
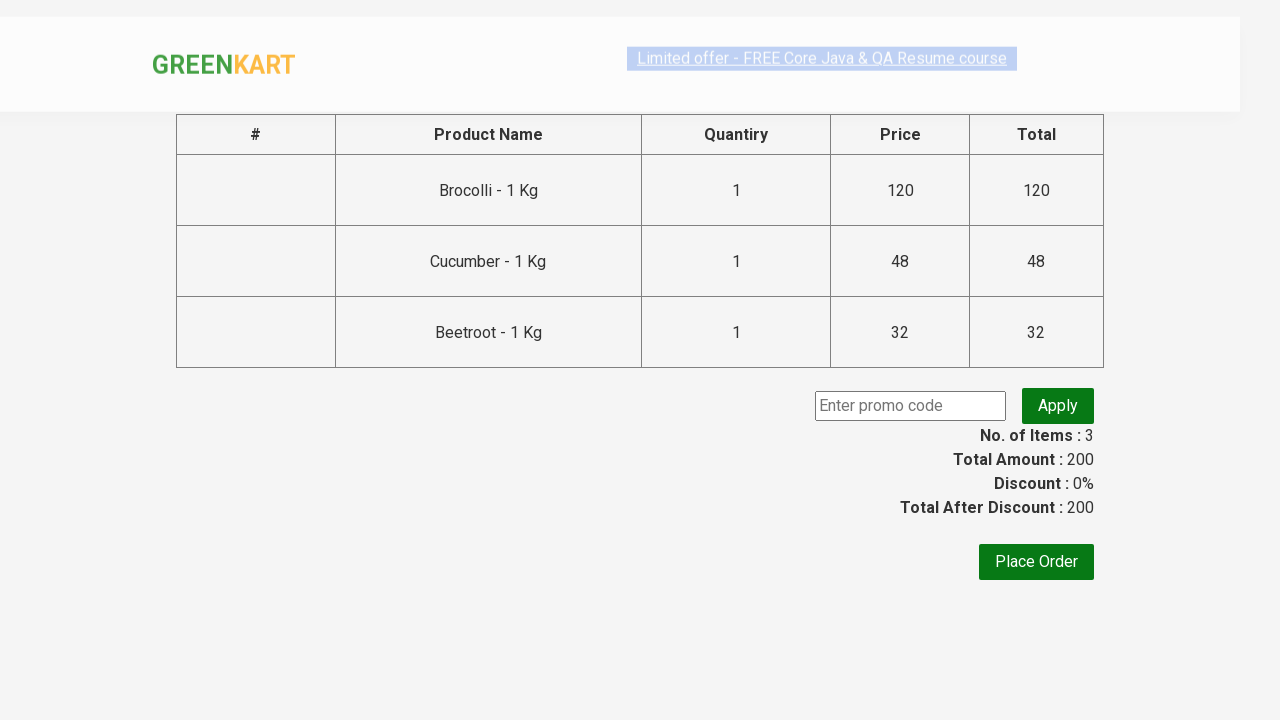

Entered promo code 'rahulshettyacademy' on input.promocode
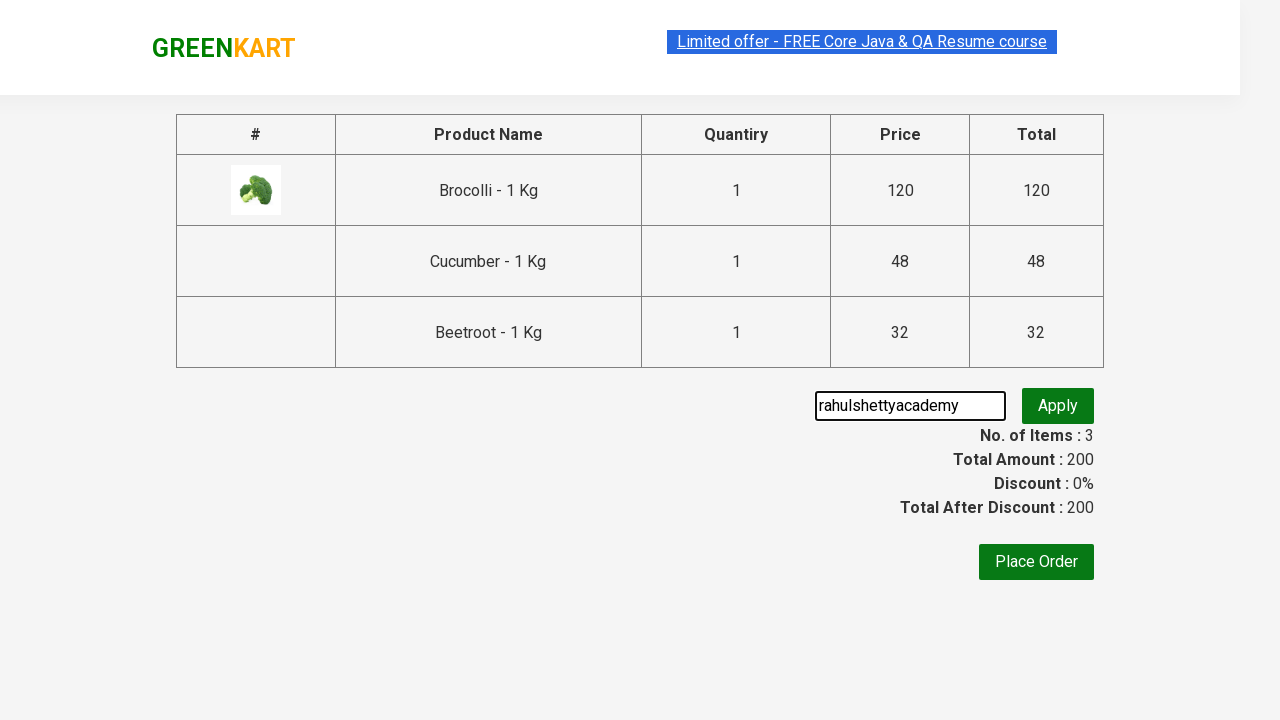

Clicked 'Apply' button to apply promo code at (1058, 406) on .promoBtn
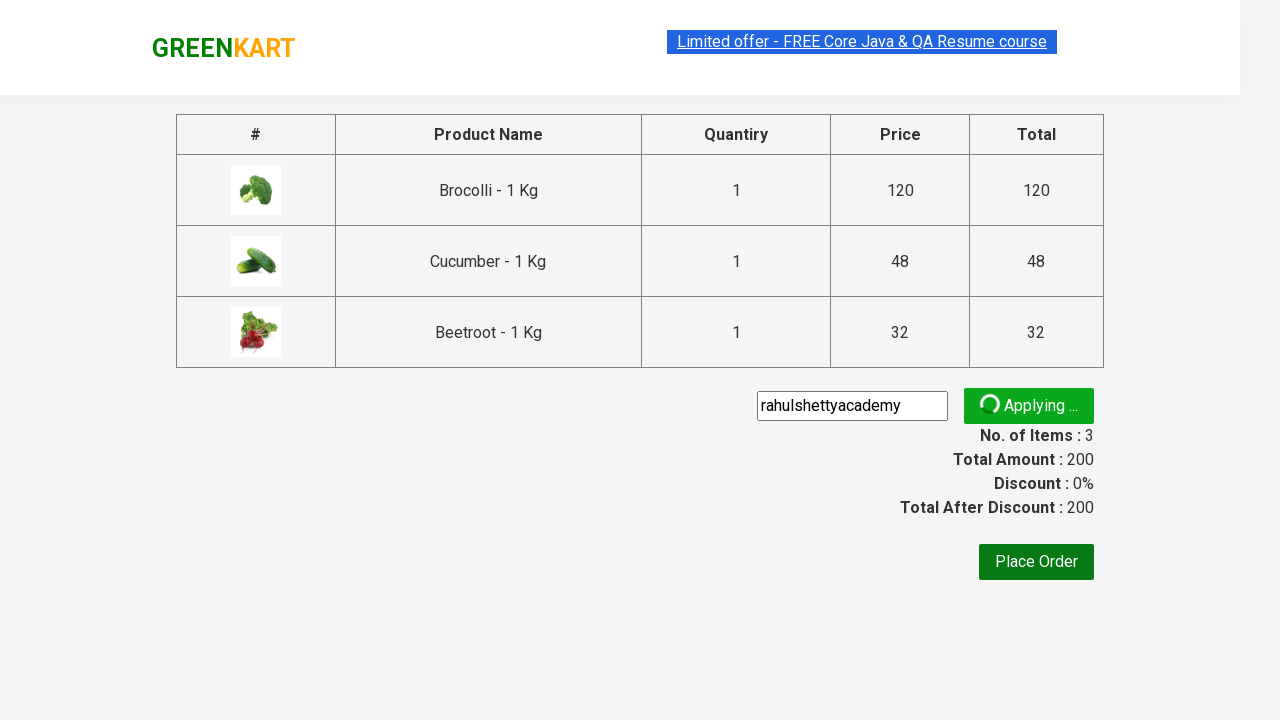

Promo code confirmation message appeared
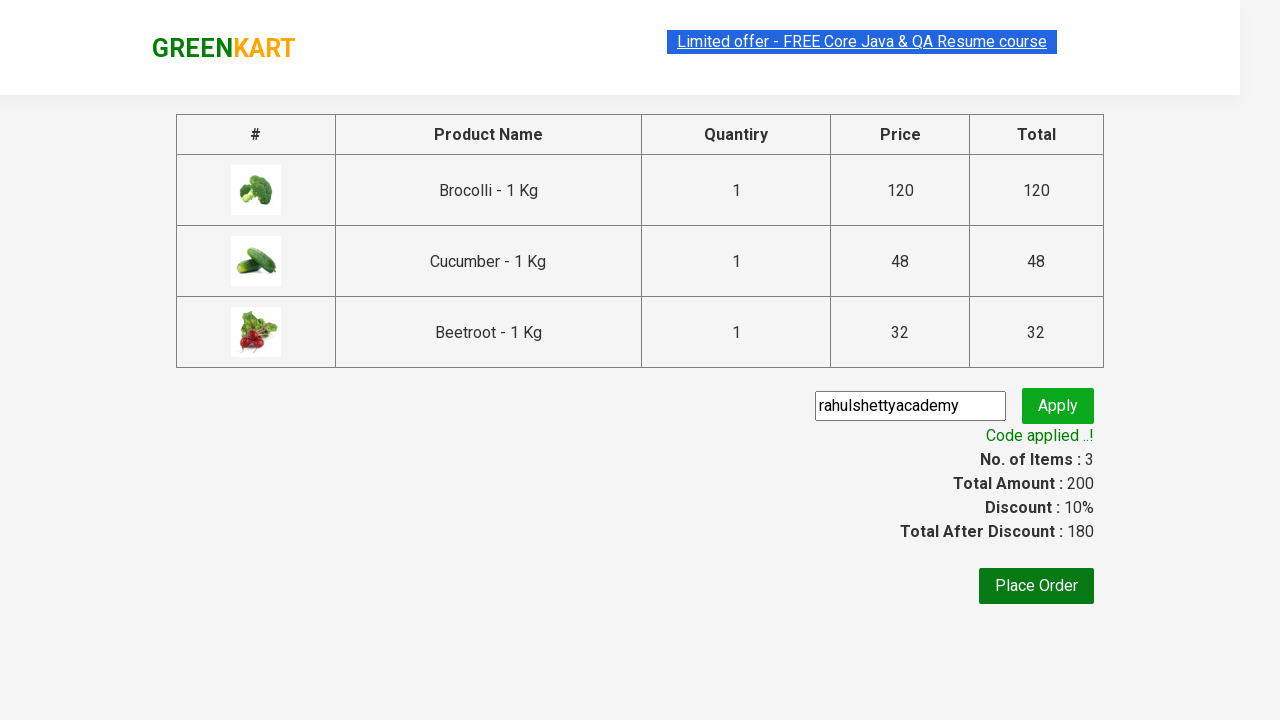

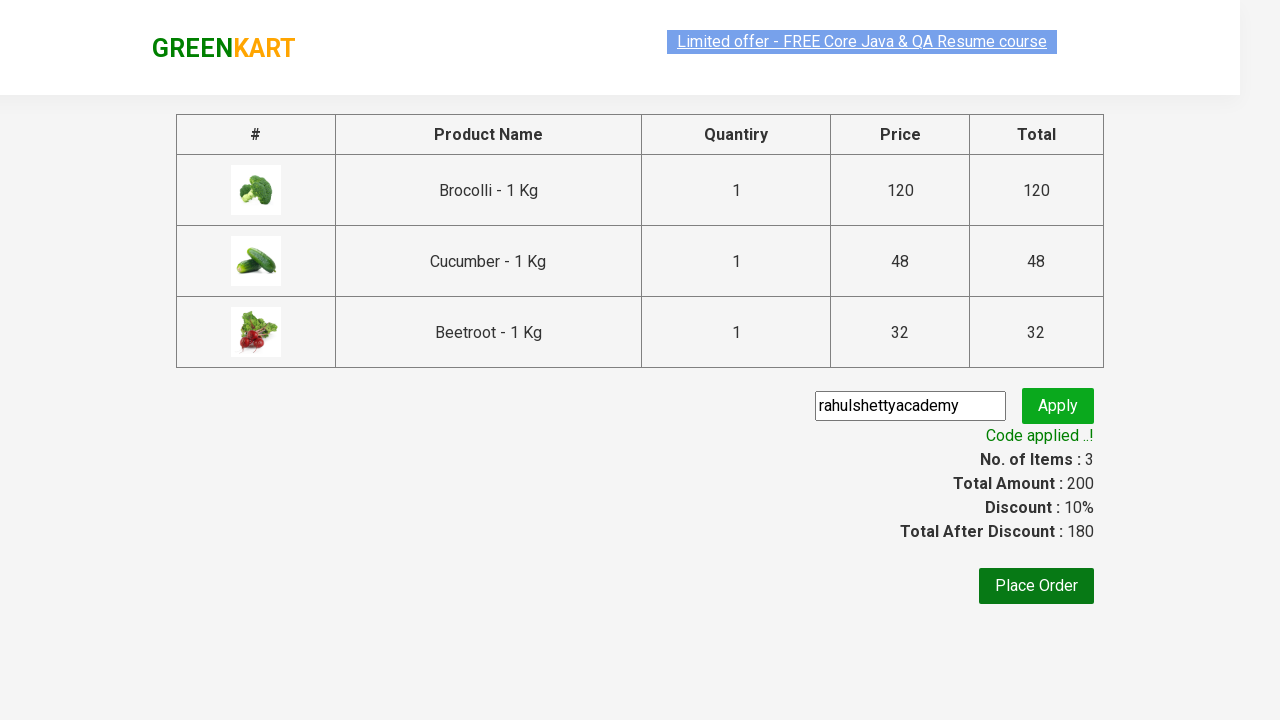